Tests navigating between All, Active, and Completed filters

Starting URL: https://demo.playwright.dev/todomvc

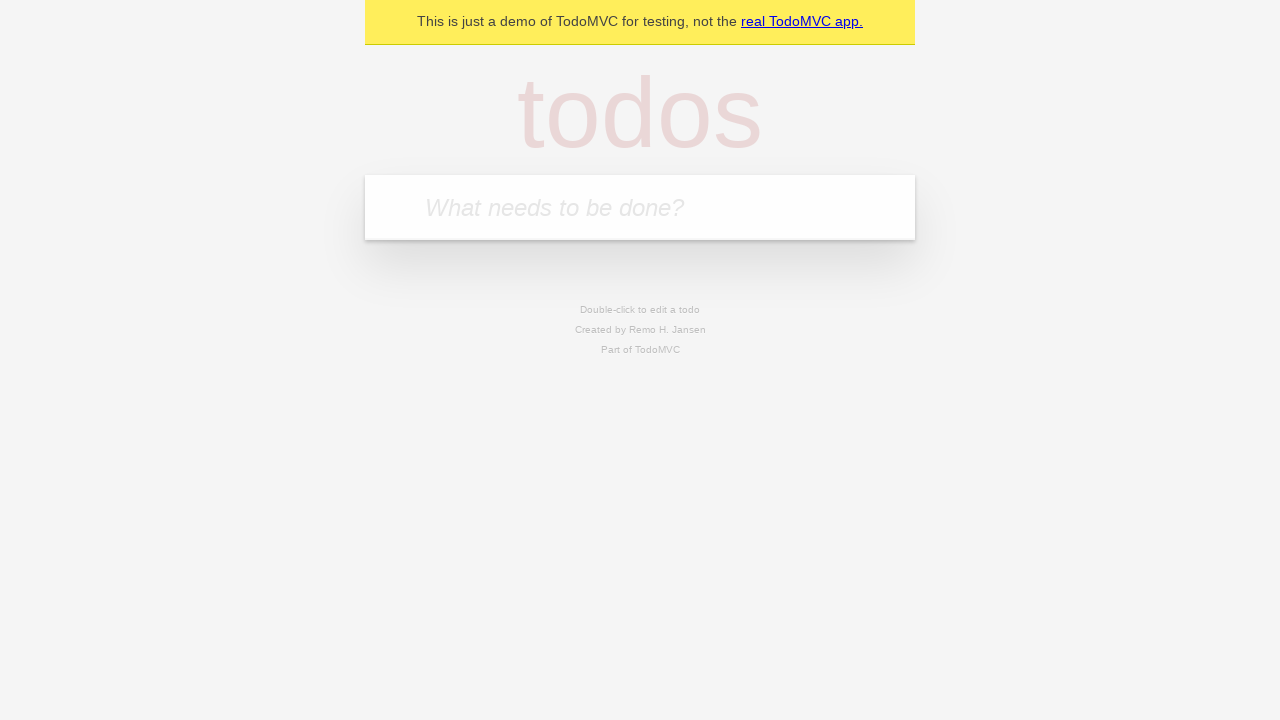

Filled todo input with 'buy some cheese' on internal:attr=[placeholder="What needs to be done?"i]
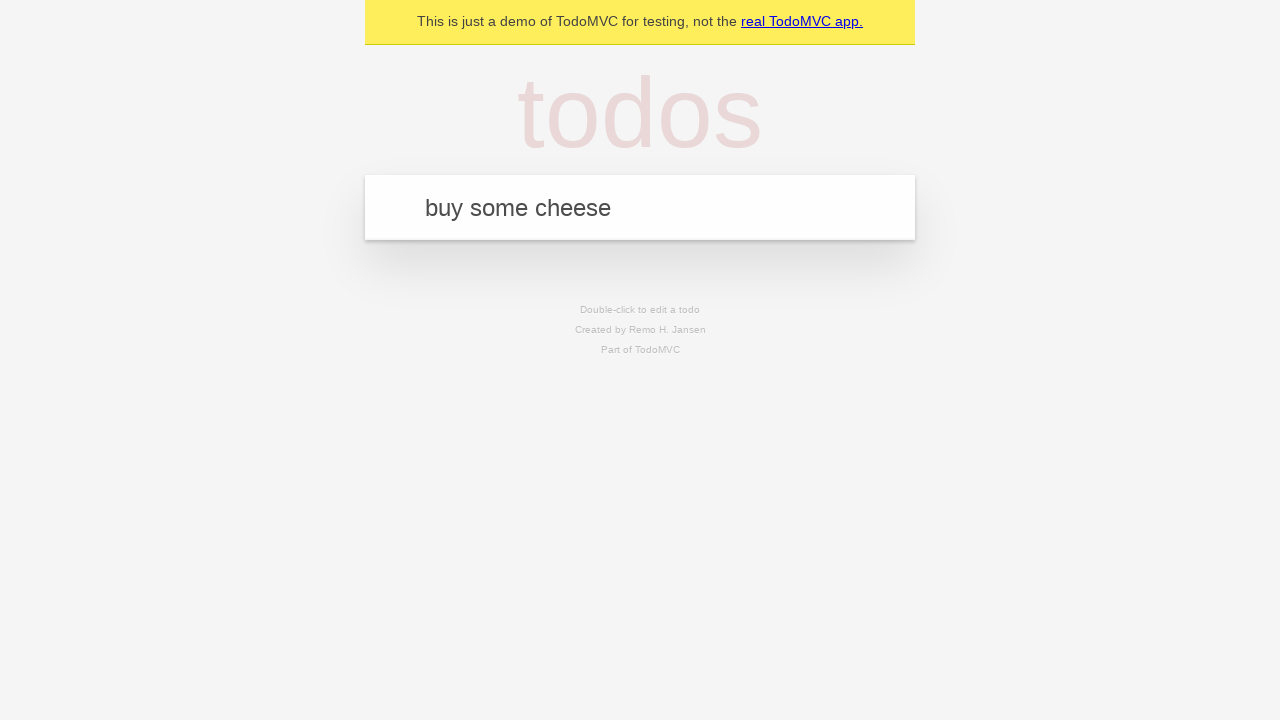

Pressed Enter to create first todo on internal:attr=[placeholder="What needs to be done?"i]
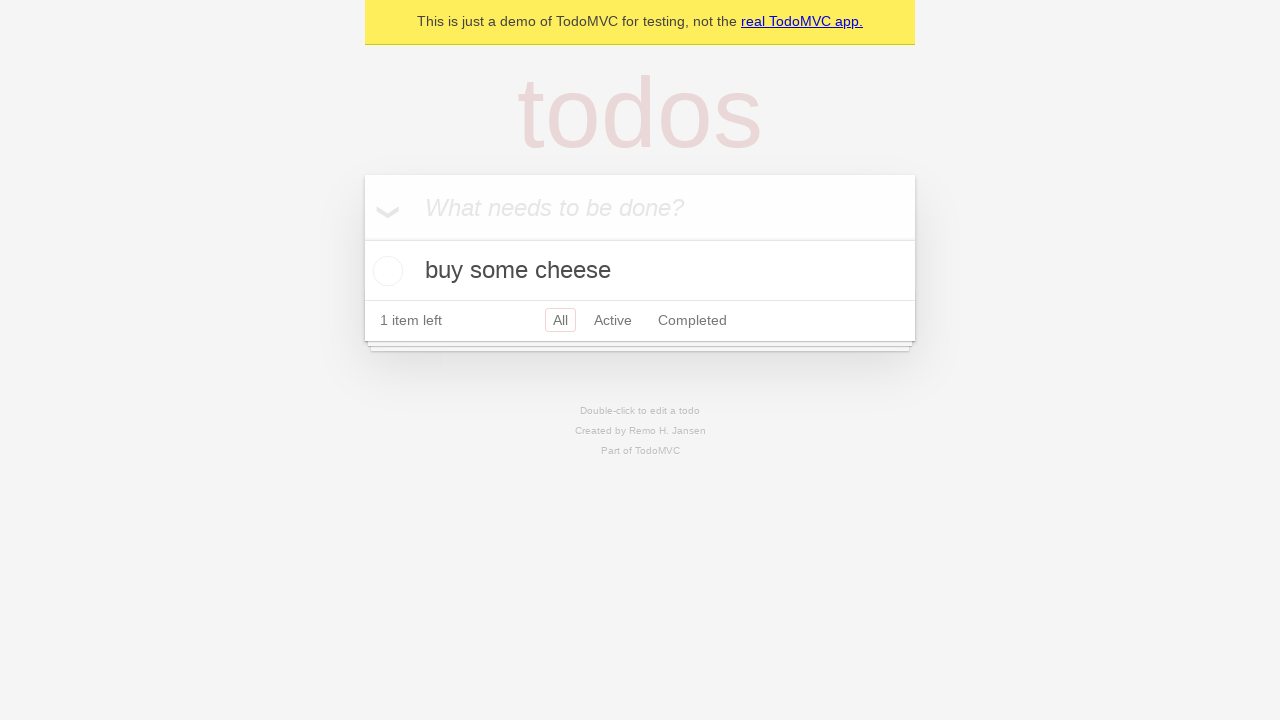

Filled todo input with 'feed the cat' on internal:attr=[placeholder="What needs to be done?"i]
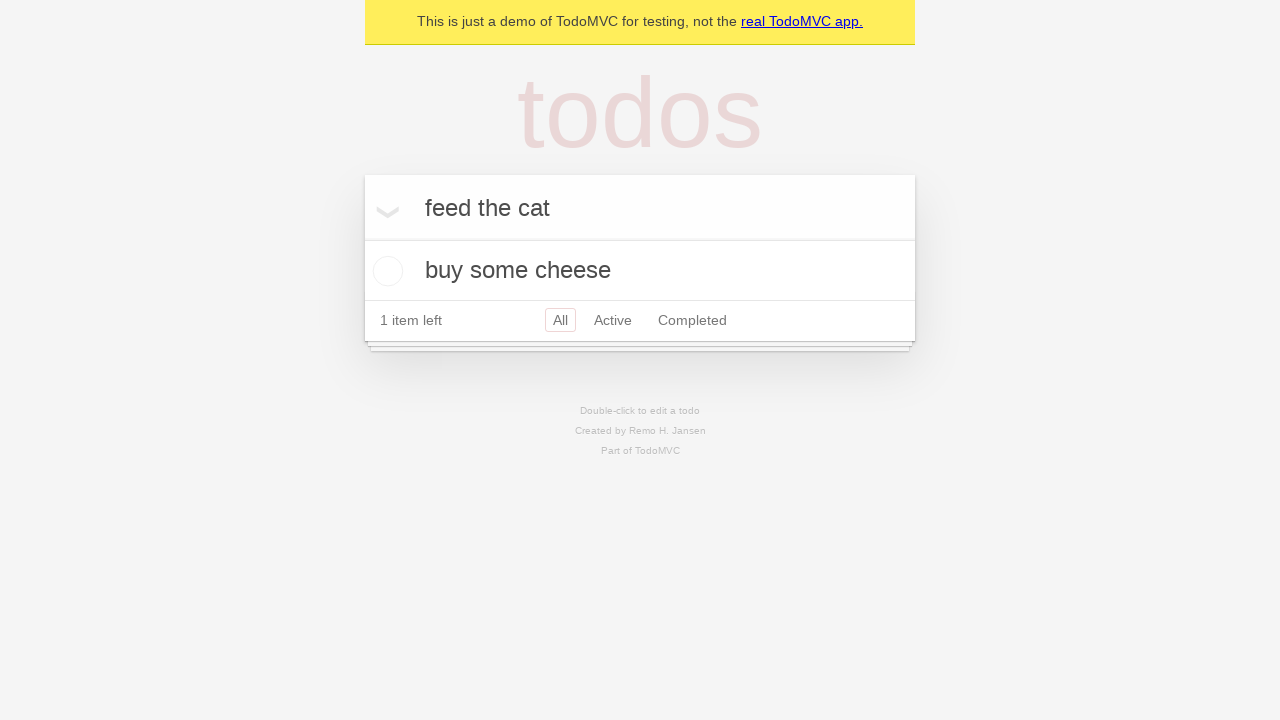

Pressed Enter to create second todo on internal:attr=[placeholder="What needs to be done?"i]
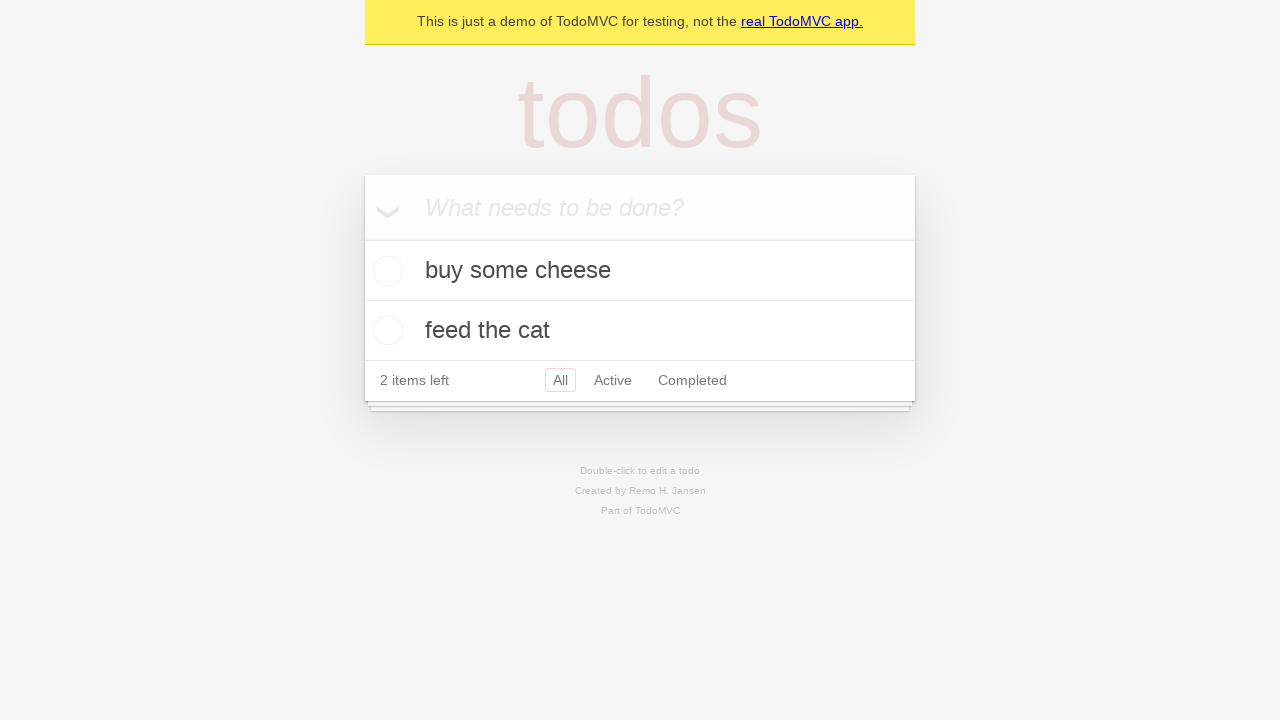

Filled todo input with 'book a doctors appointment' on internal:attr=[placeholder="What needs to be done?"i]
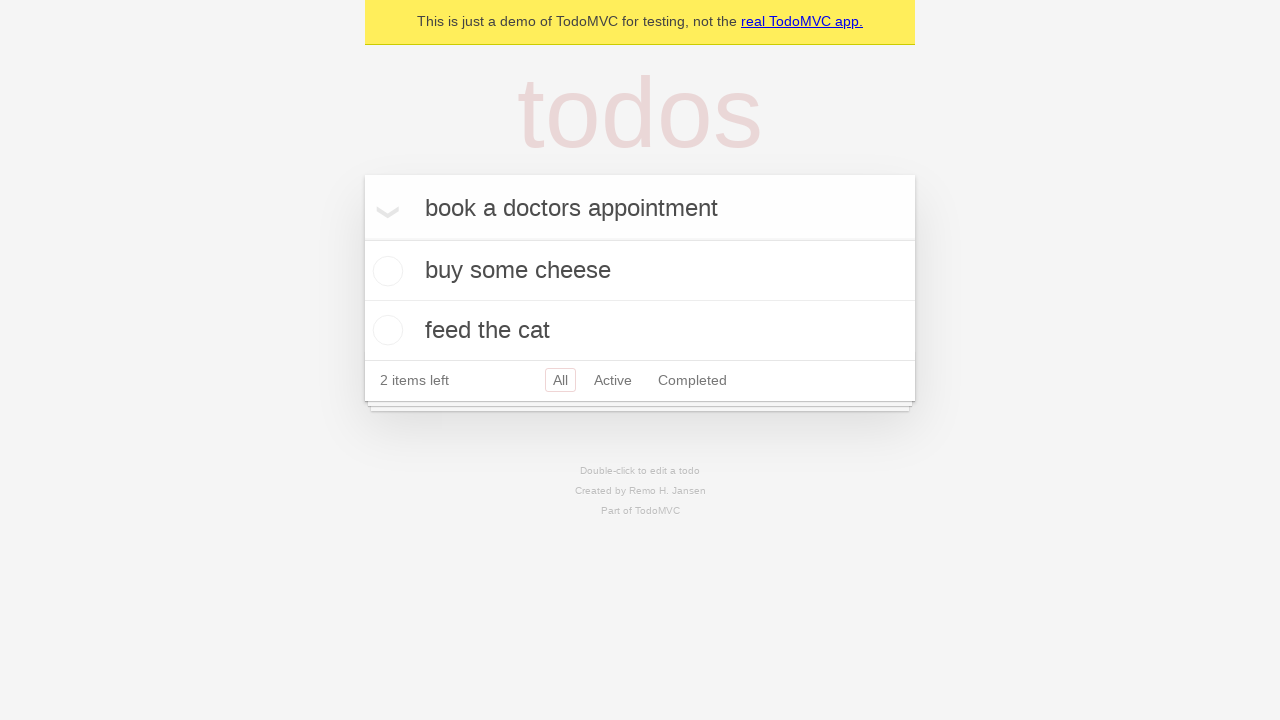

Pressed Enter to create third todo on internal:attr=[placeholder="What needs to be done?"i]
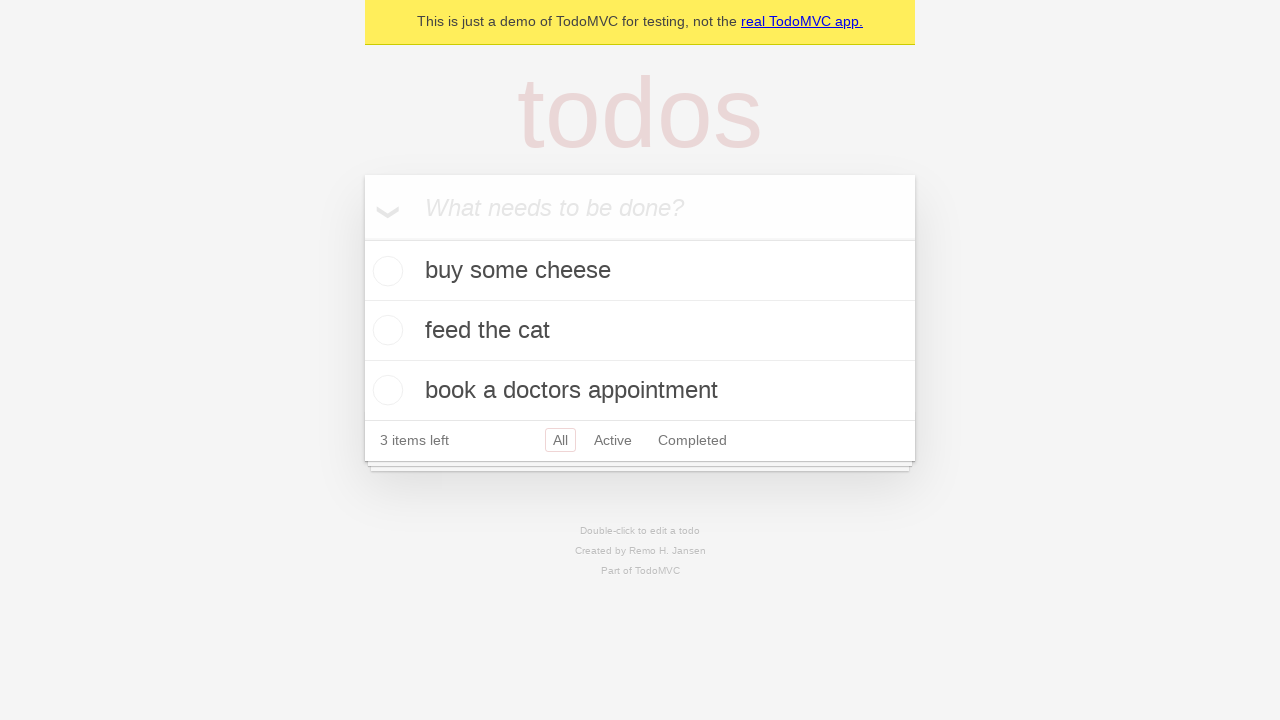

Checked the second todo item checkbox at (385, 330) on internal:testid=[data-testid="todo-item"s] >> nth=1 >> internal:role=checkbox
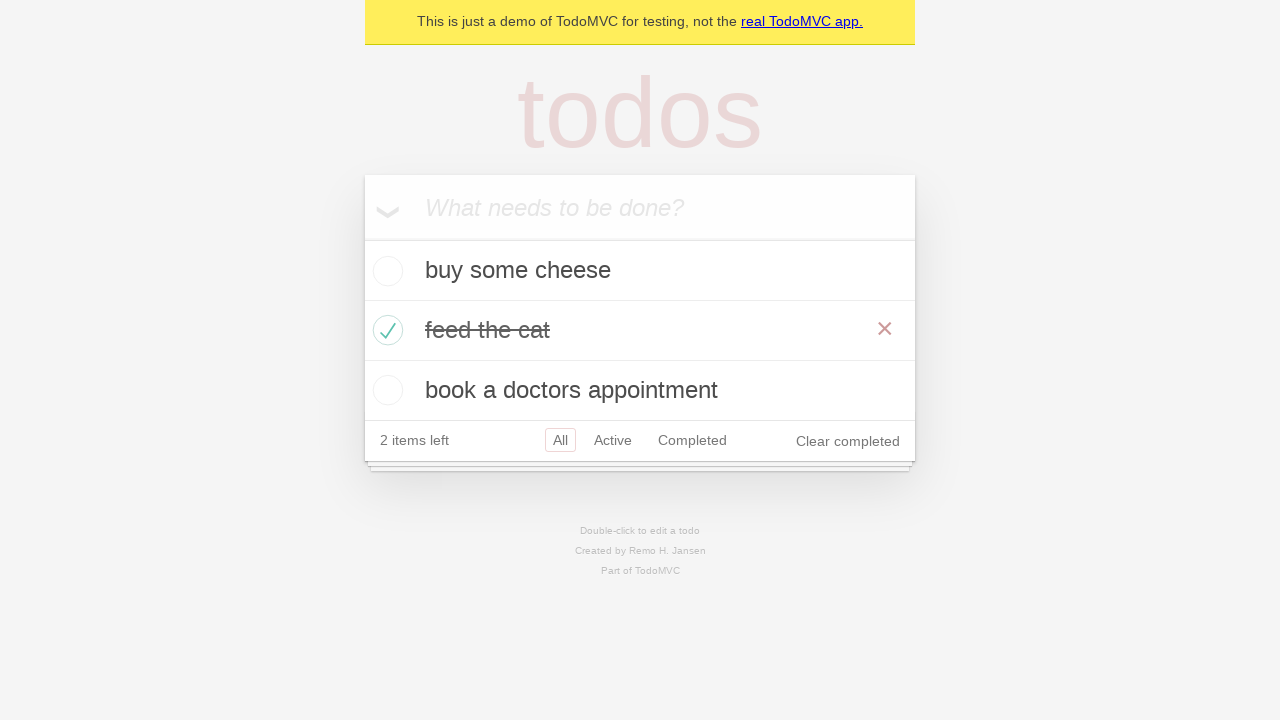

Clicked Active filter to show active todos only at (613, 440) on internal:role=link[name="Active"i]
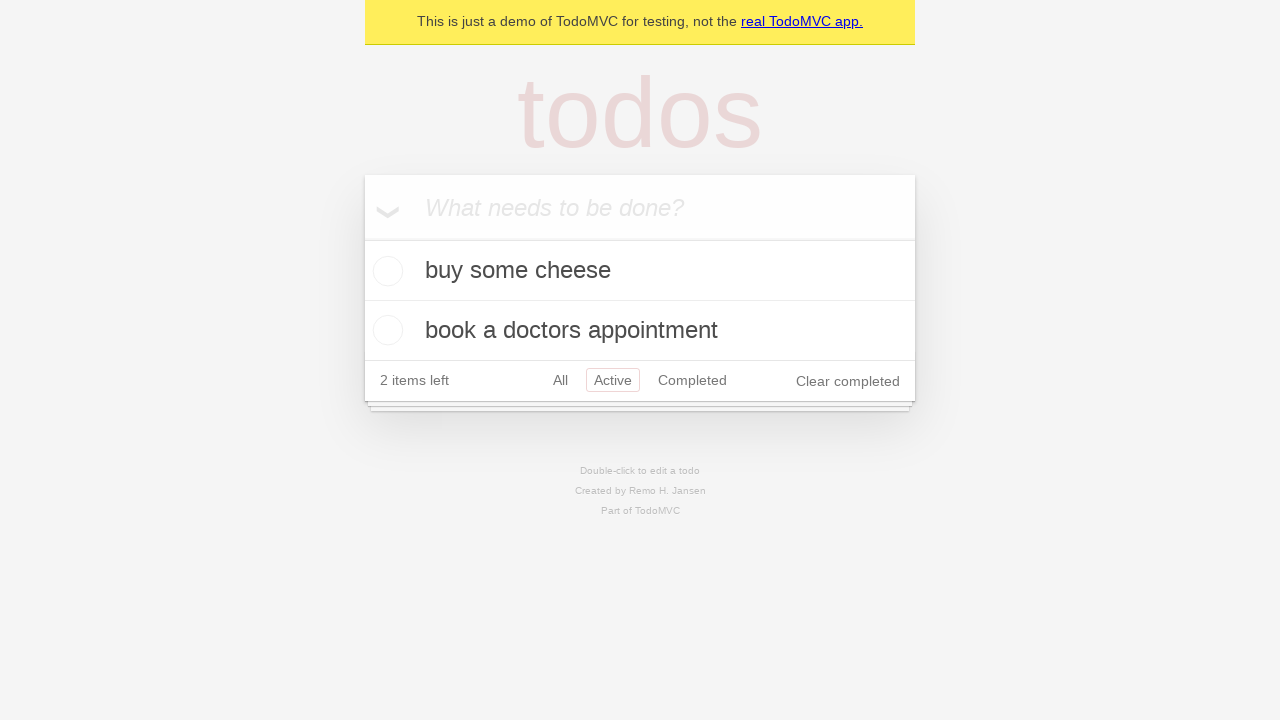

Clicked Completed filter to show completed todos only at (692, 380) on internal:role=link[name="Completed"i]
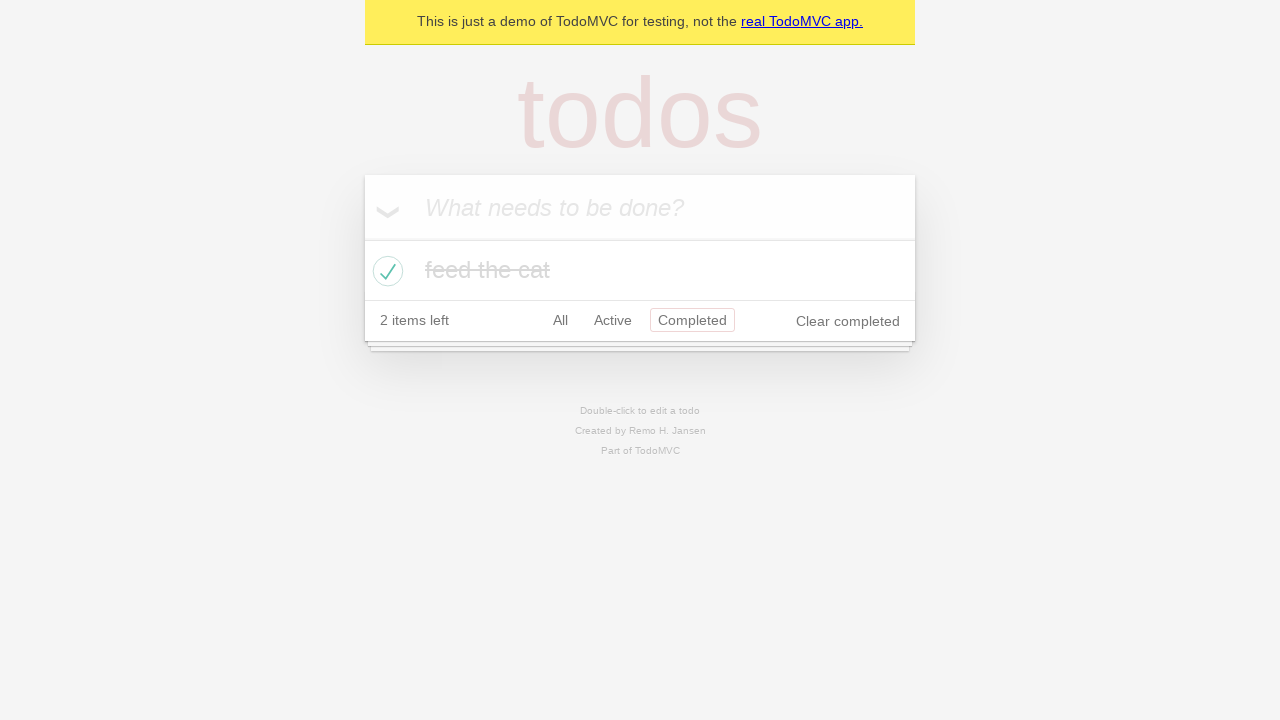

Clicked All filter to display all todo items at (560, 320) on internal:role=link[name="All"i]
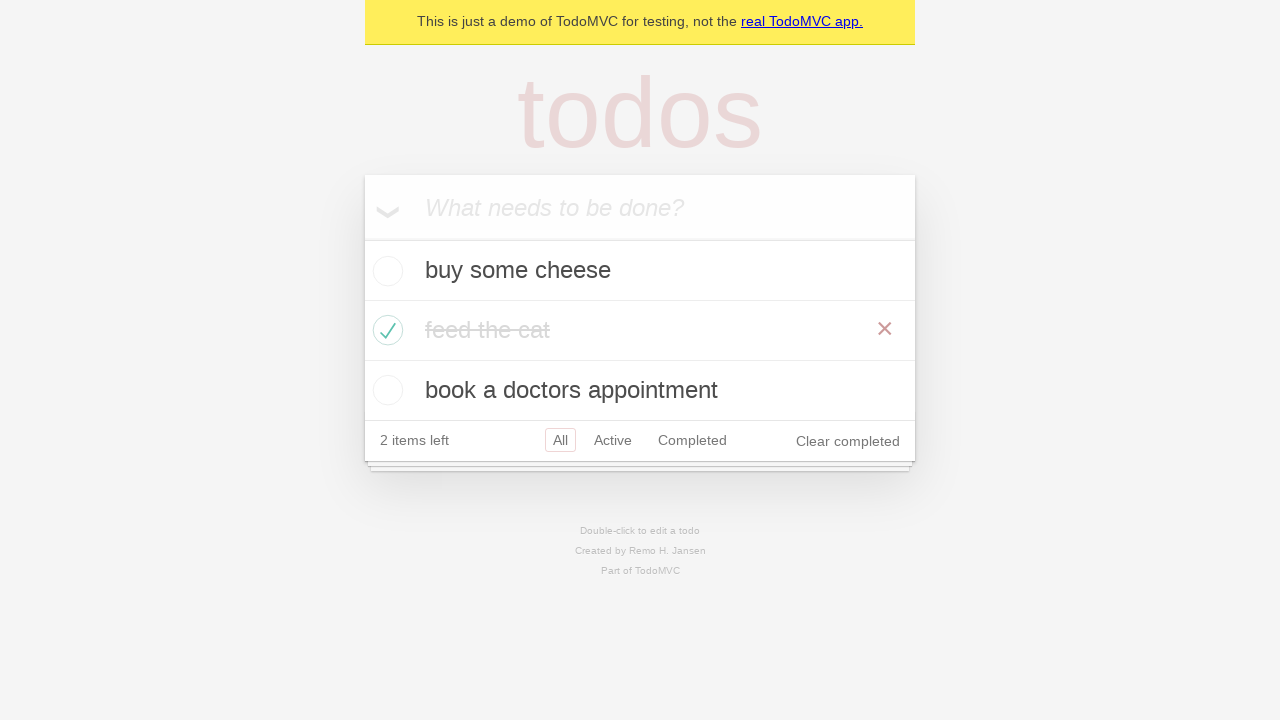

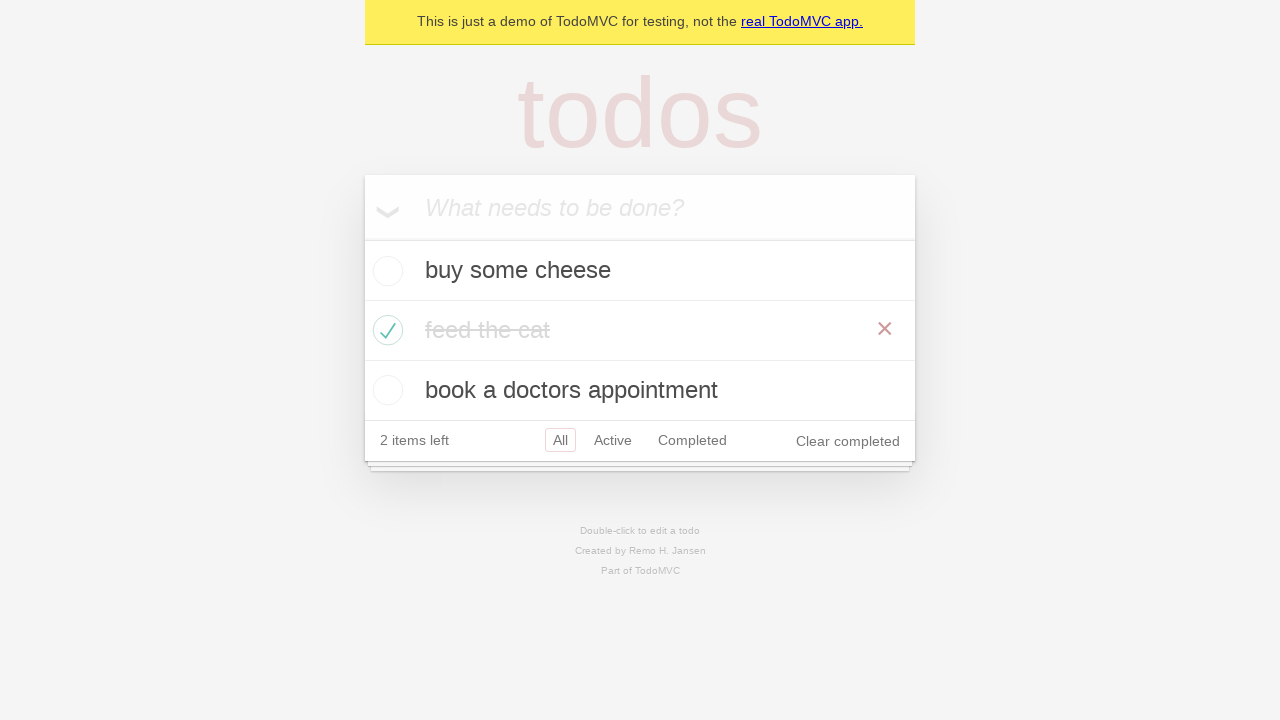